Tests jump links navigation on a cloud services page by clicking on different section links and verifying that they navigate to the correct sections

Starting URL: https://business.comcast.com/learn/cloud?disablescripts=true

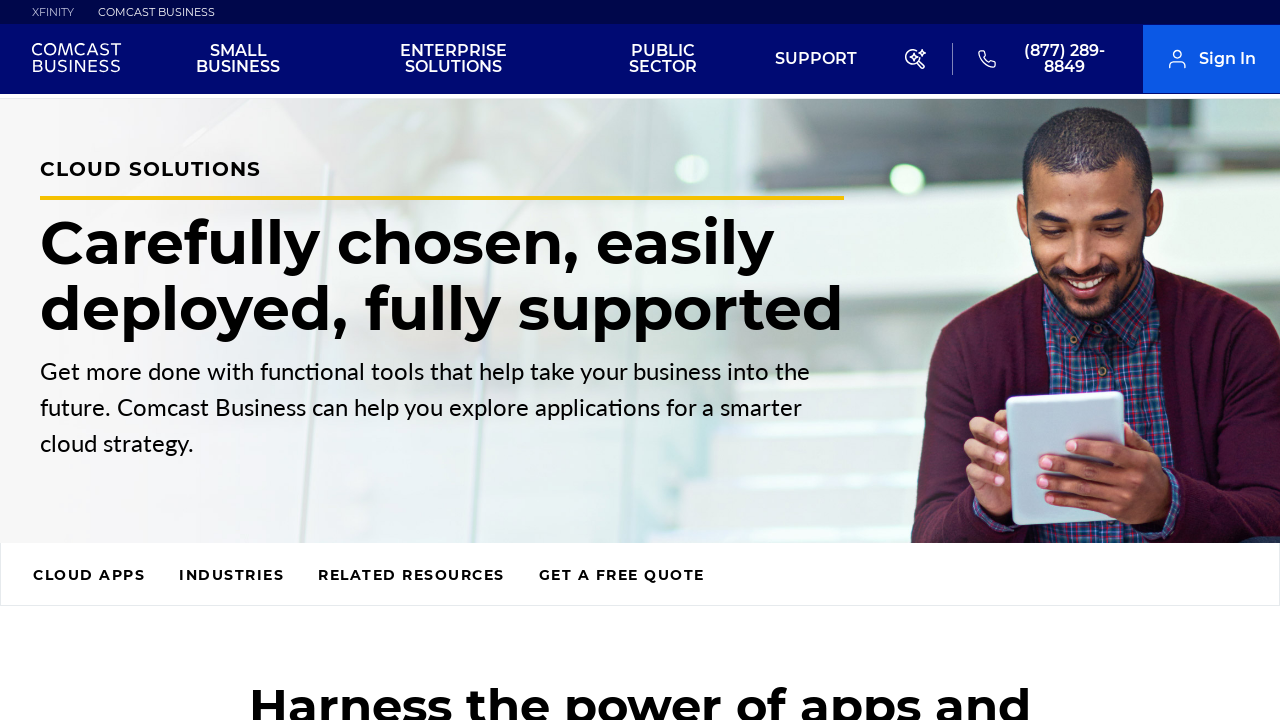

Clicked cloud apps jump link at (89, 577) on #main > section > div.jump-links > div > ul > li:nth-child(1) > a
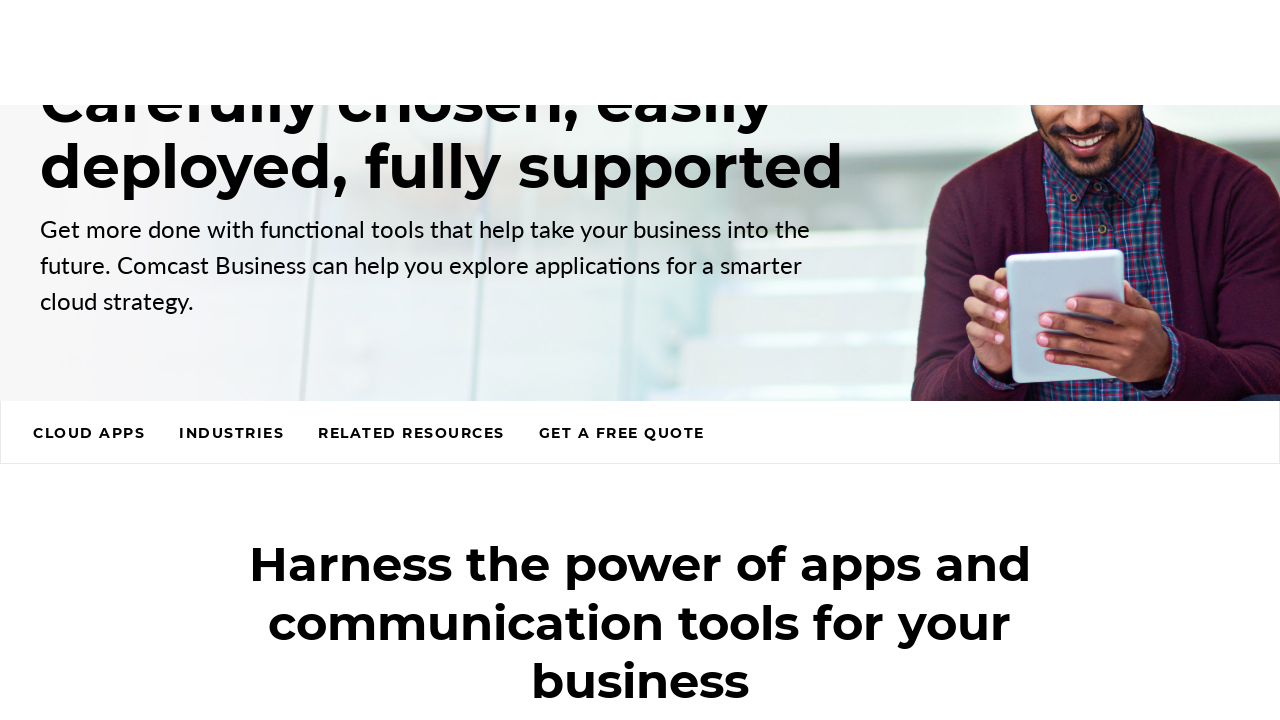

Retrieved cloud apps section heading text
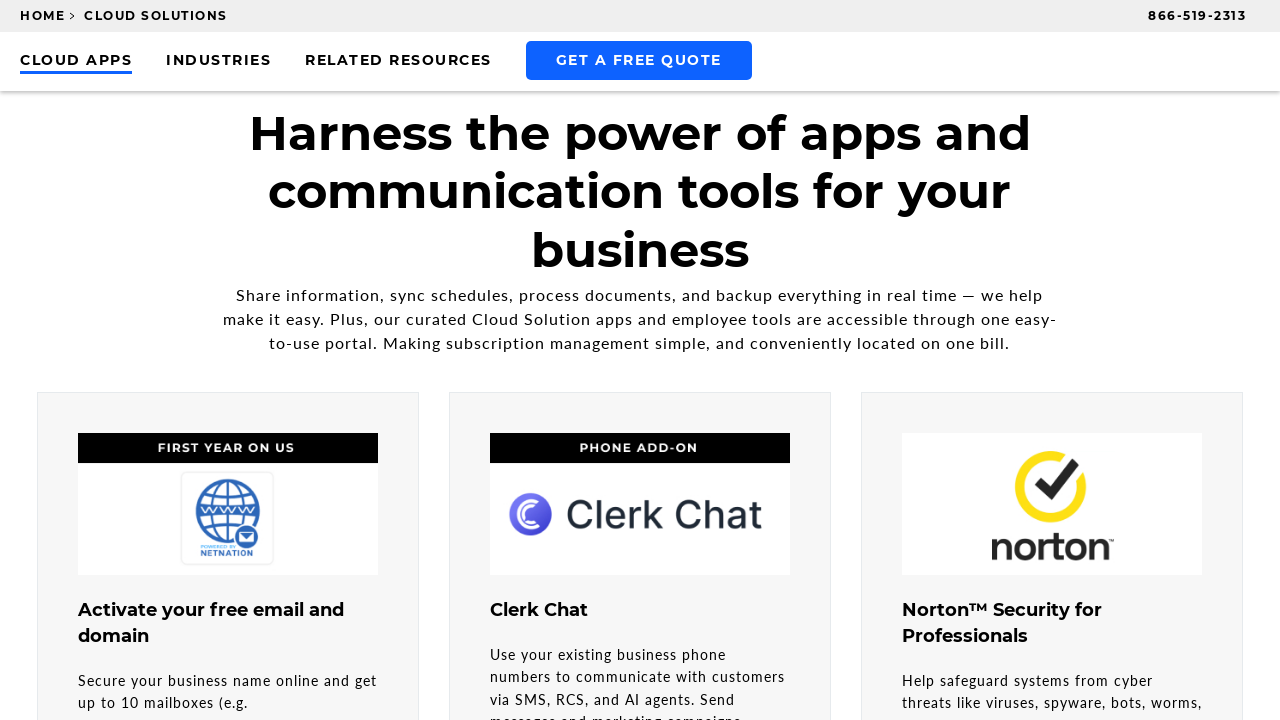

Verified cloud apps section text matches expected value
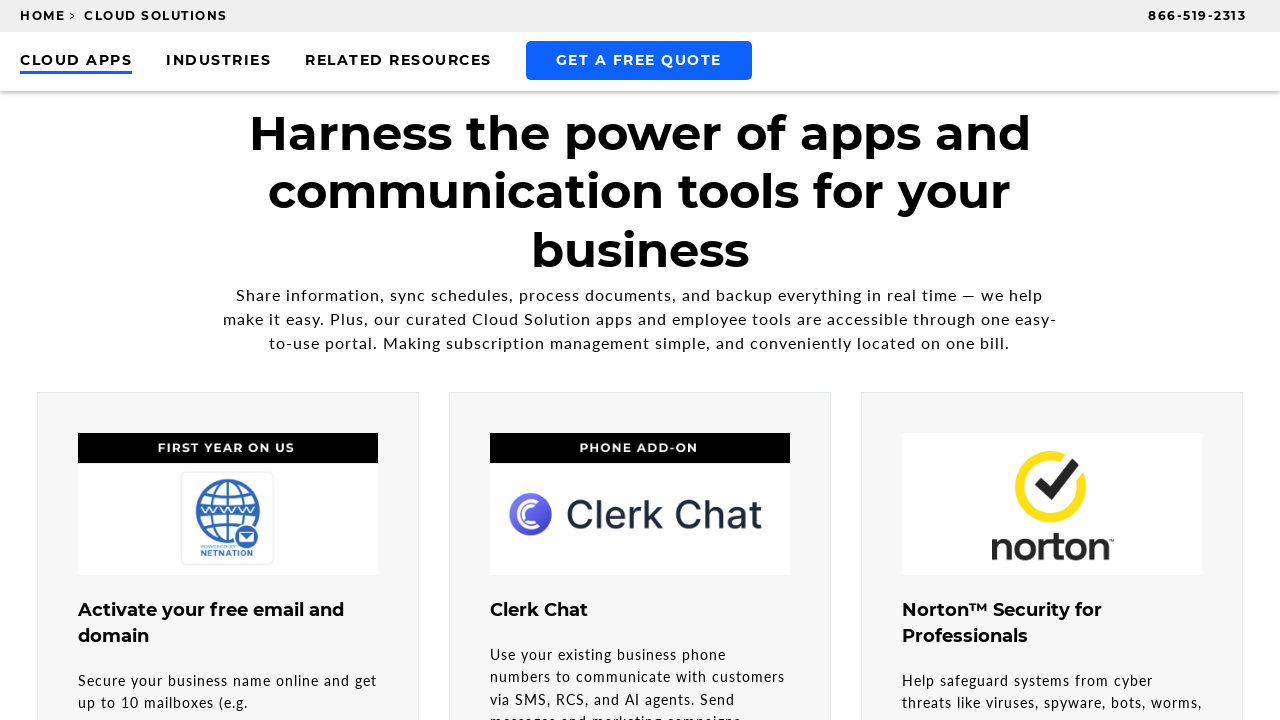

Clicked industries jump link at (218, 62) on #main > section > div.jump-links > div > ul > li:nth-child(2) > a
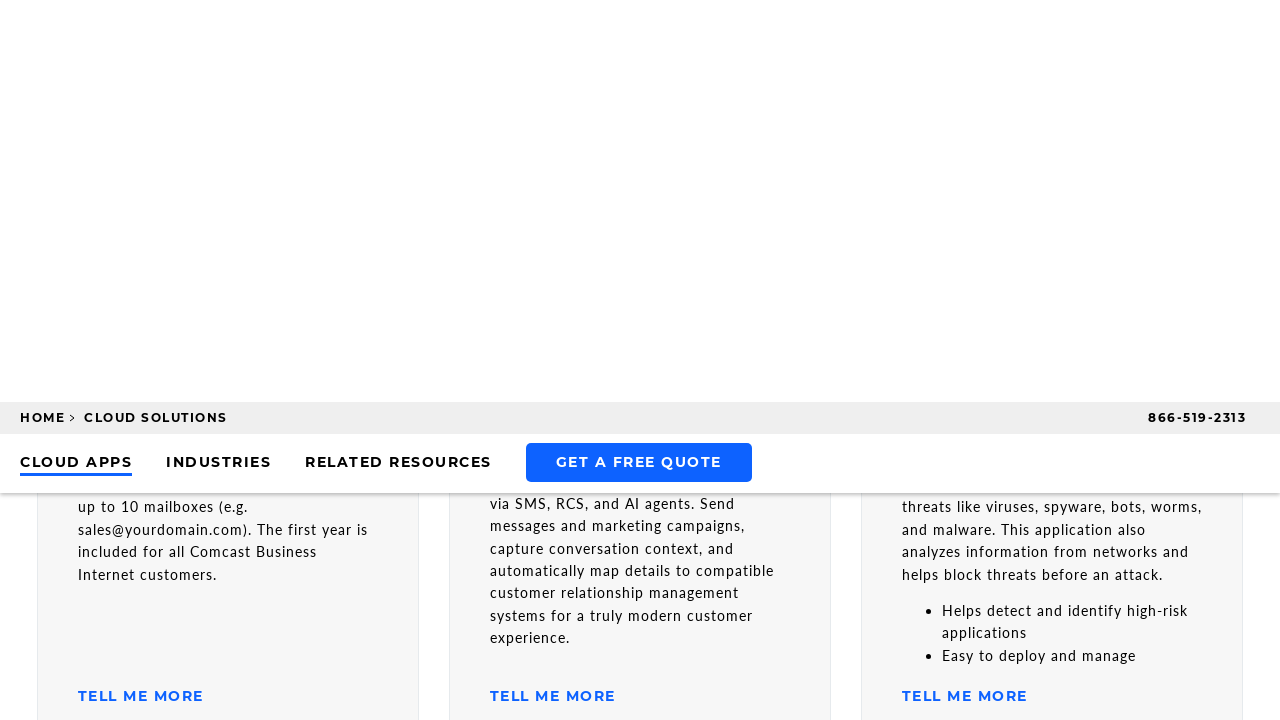

Retrieved industries section heading text
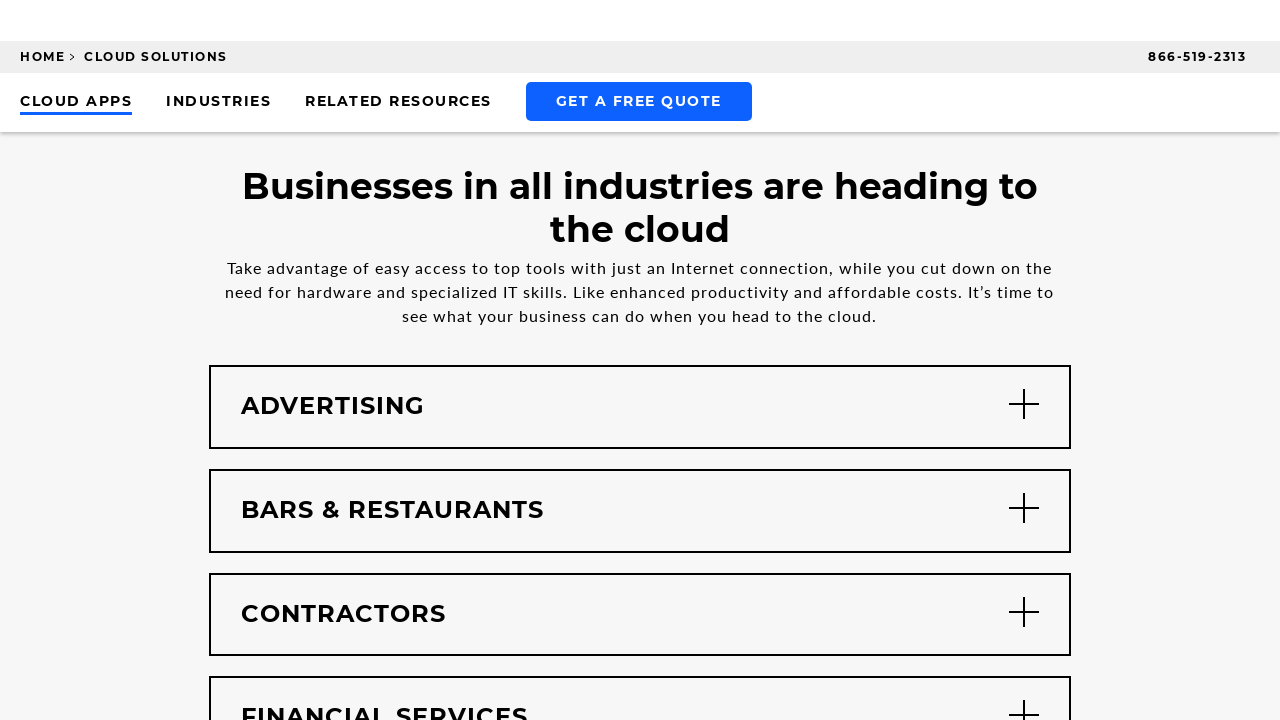

Verified industries section text matches expected value
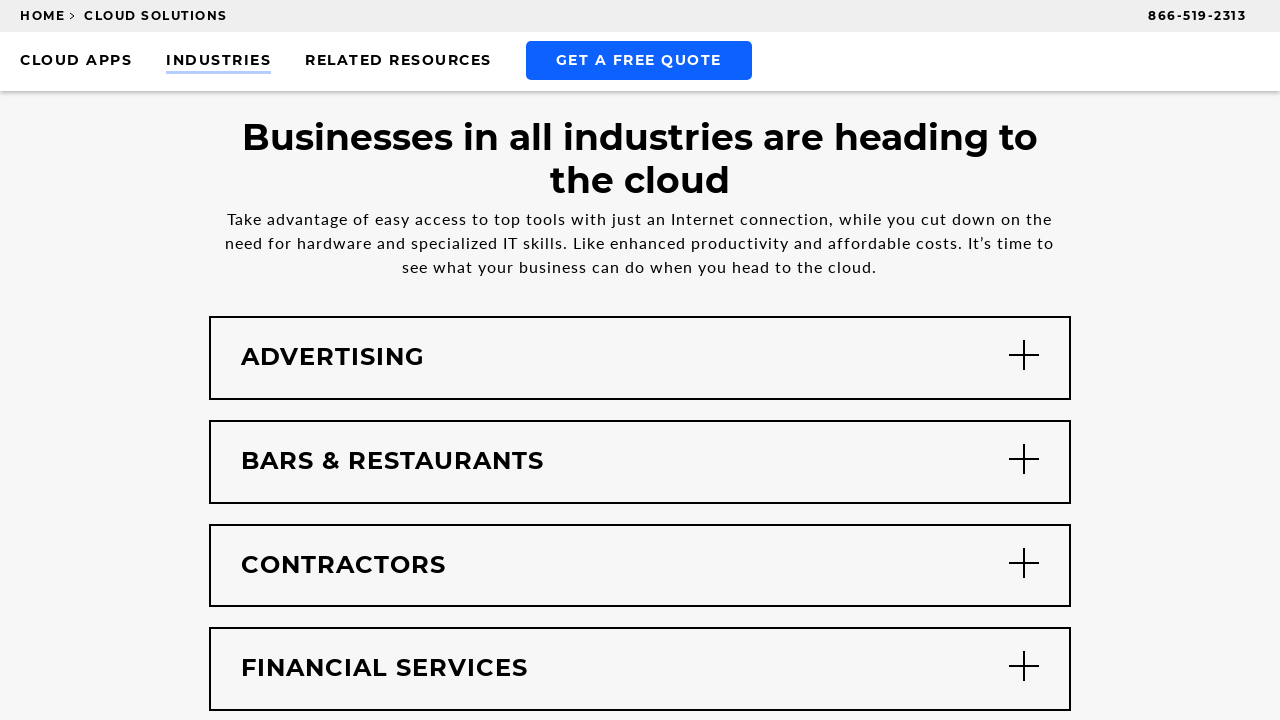

Clicked related resources jump link at (398, 62) on #main > section > div.jump-links > div > ul > li:nth-child(3) > a
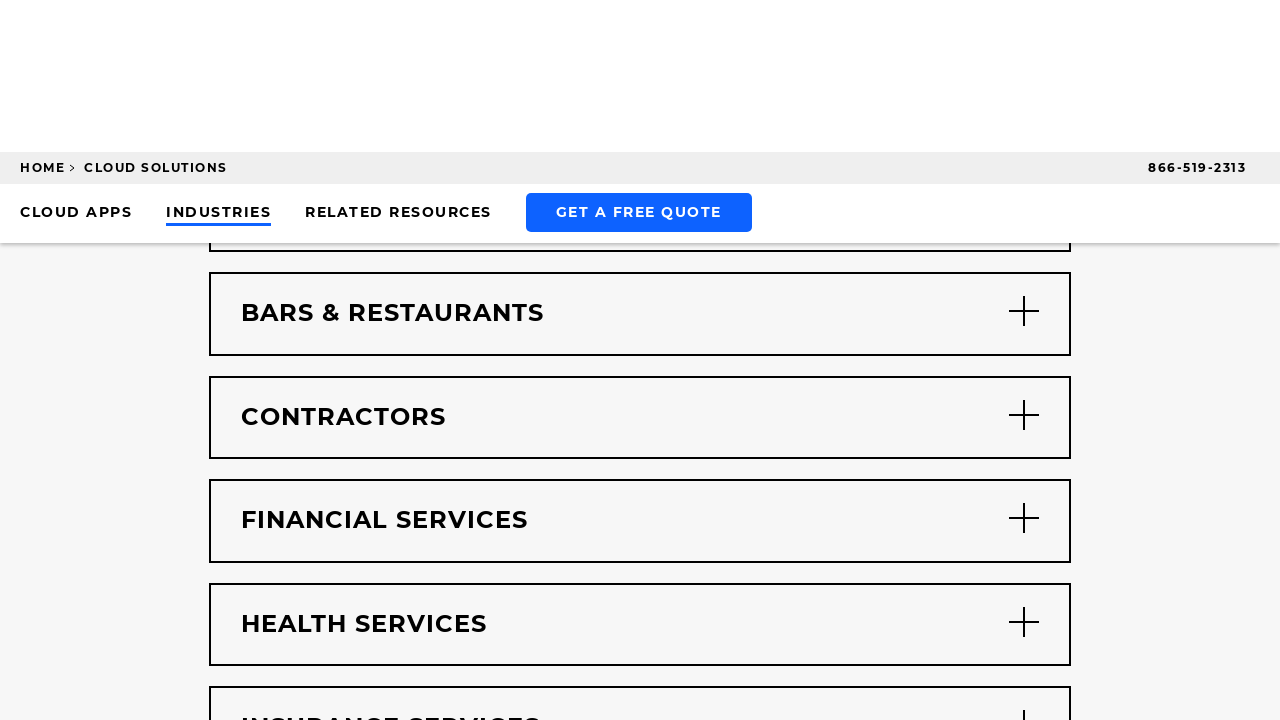

Retrieved related resources section heading text
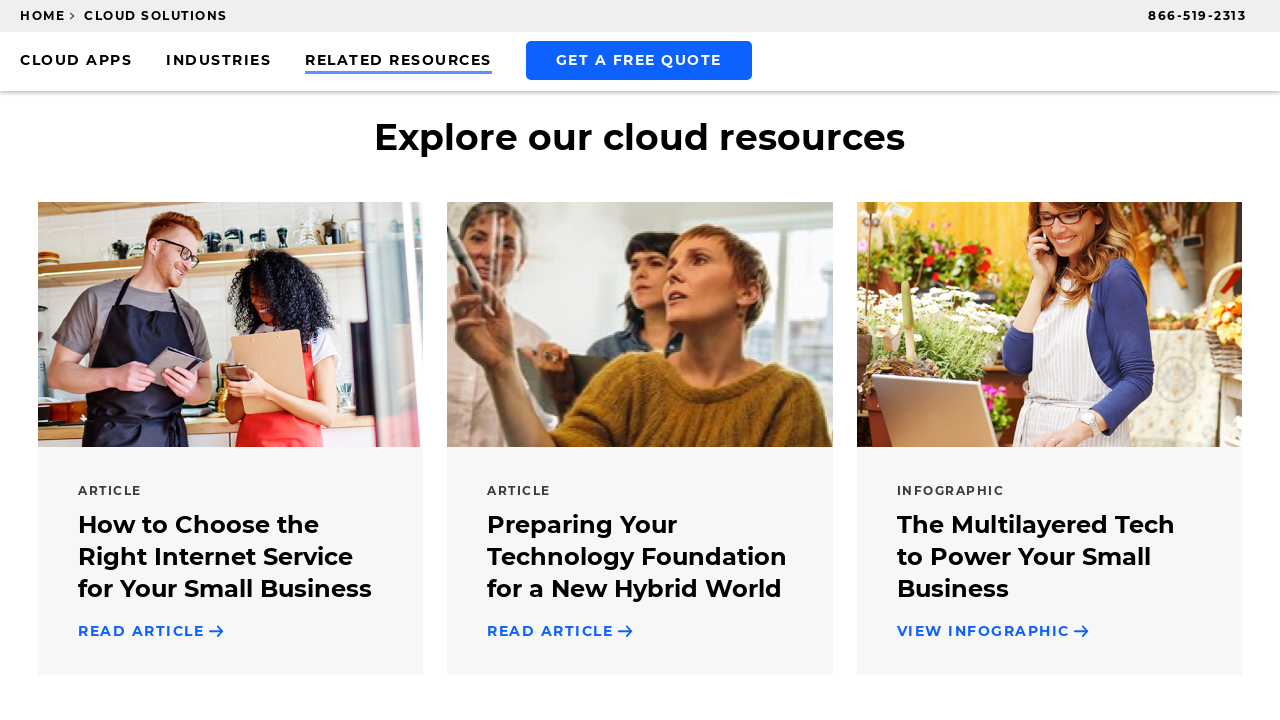

Verified related resources section text matches expected value
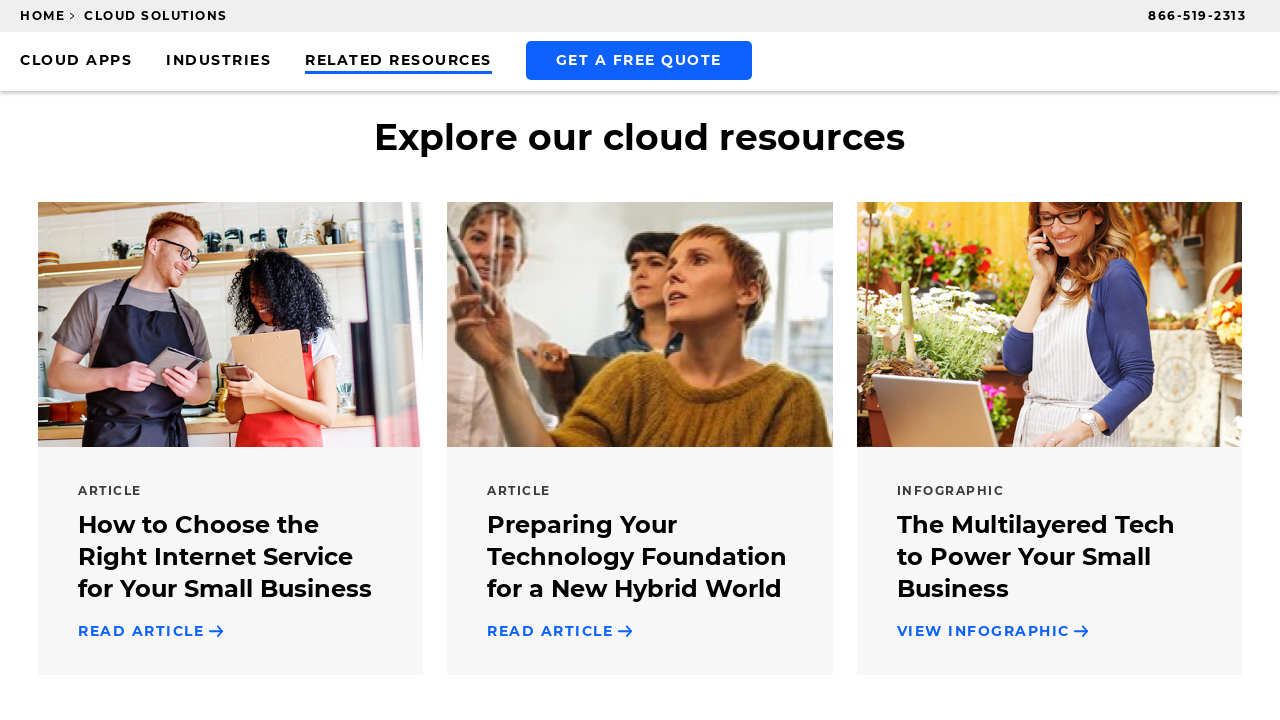

Clicked request a quote jump link at (638, 60) on xpath=//*[@id="main"]/section/div[2]/div/ul/li[4]/a
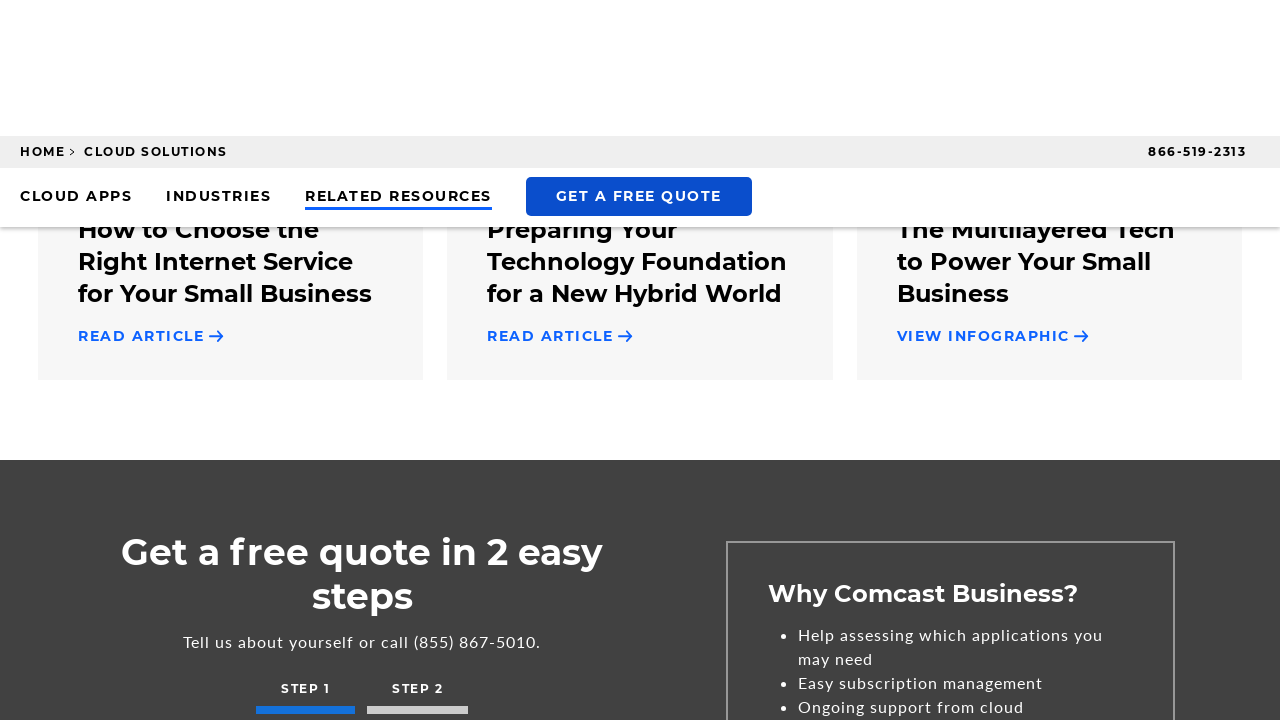

Retrieved lead form heading text
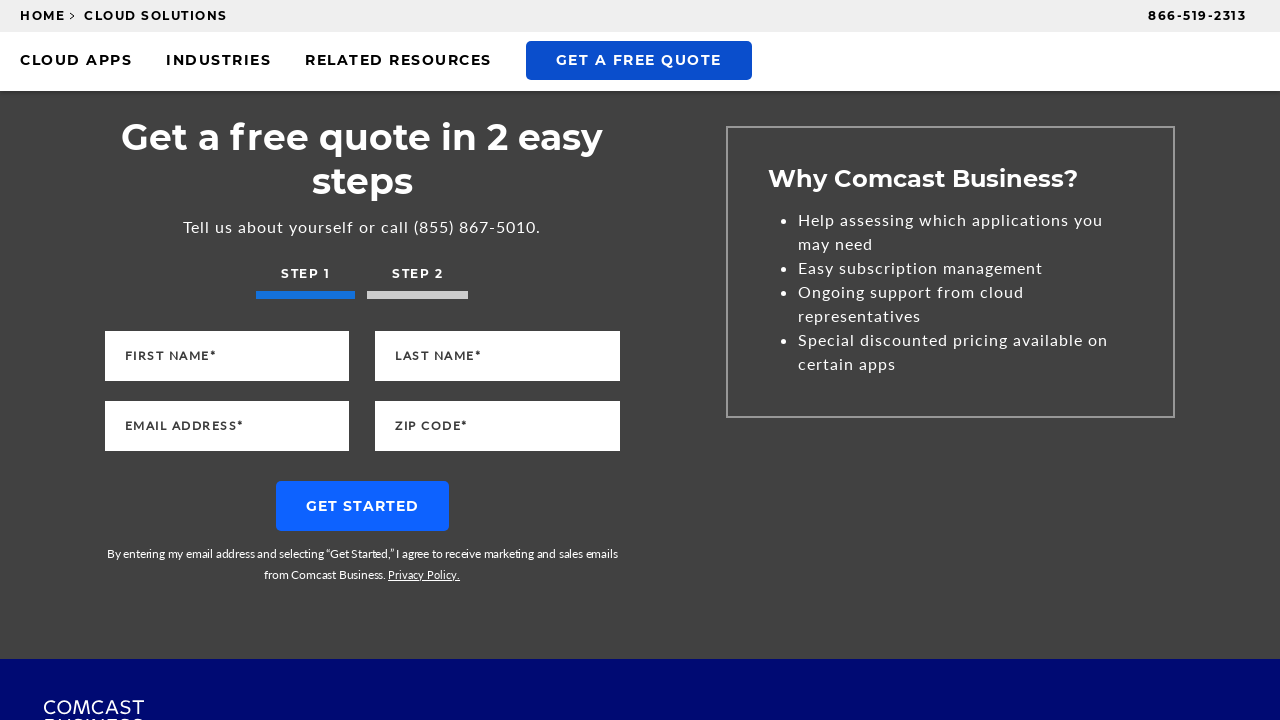

Verified lead form text matches expected value
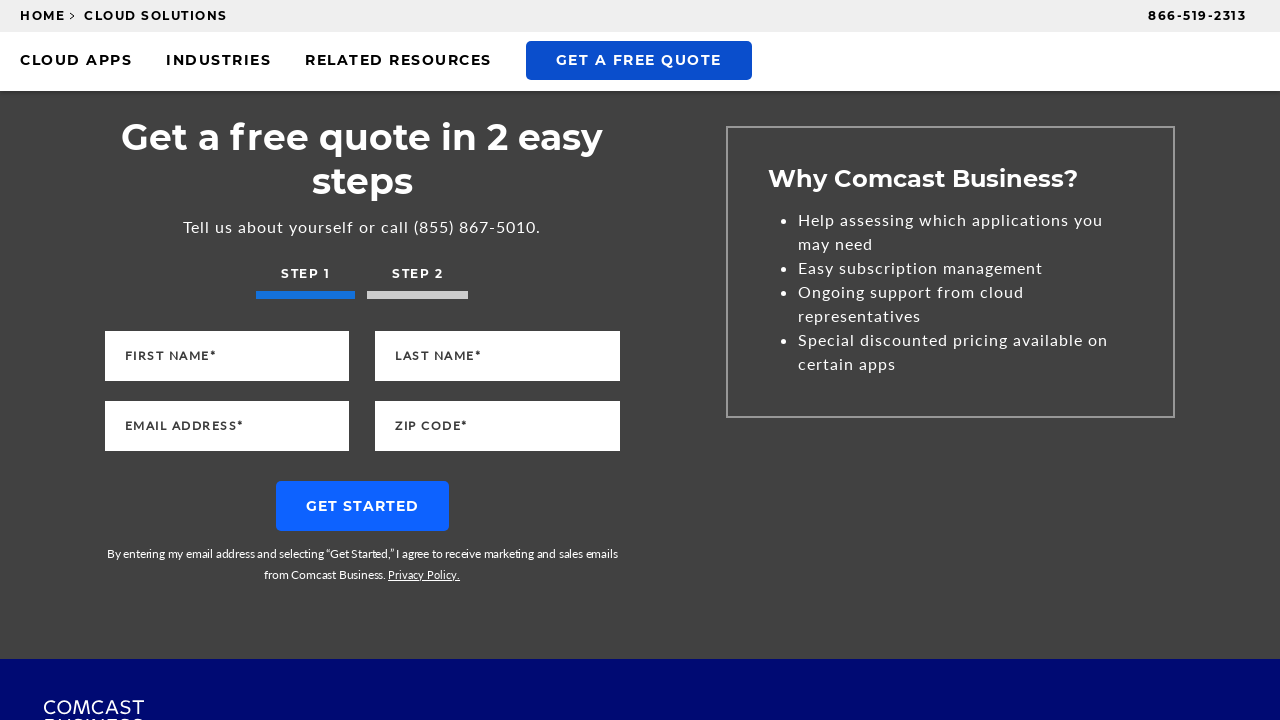

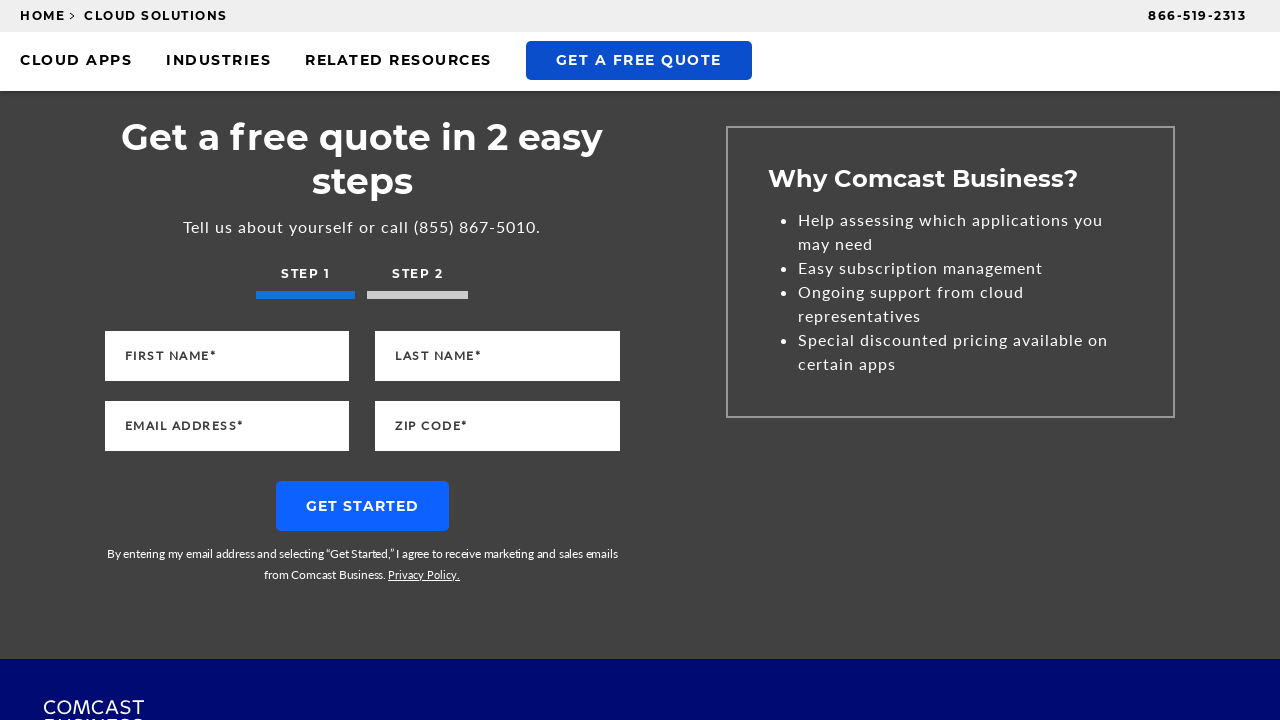